Tests window switching functionality by opening a new tab, extracting text from it, and using that text to fill a form field in the original tab

Starting URL: https://rahulshettyacademy.com/angularpractice/

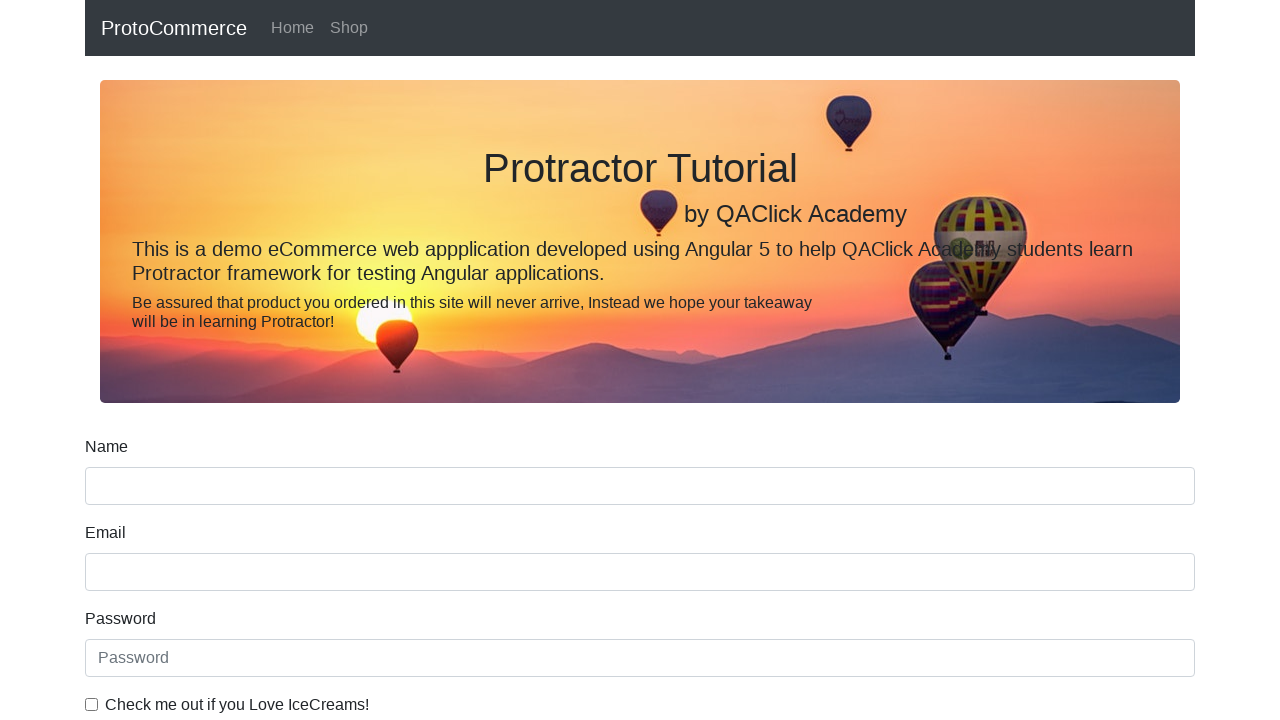

Opened a new tab/page
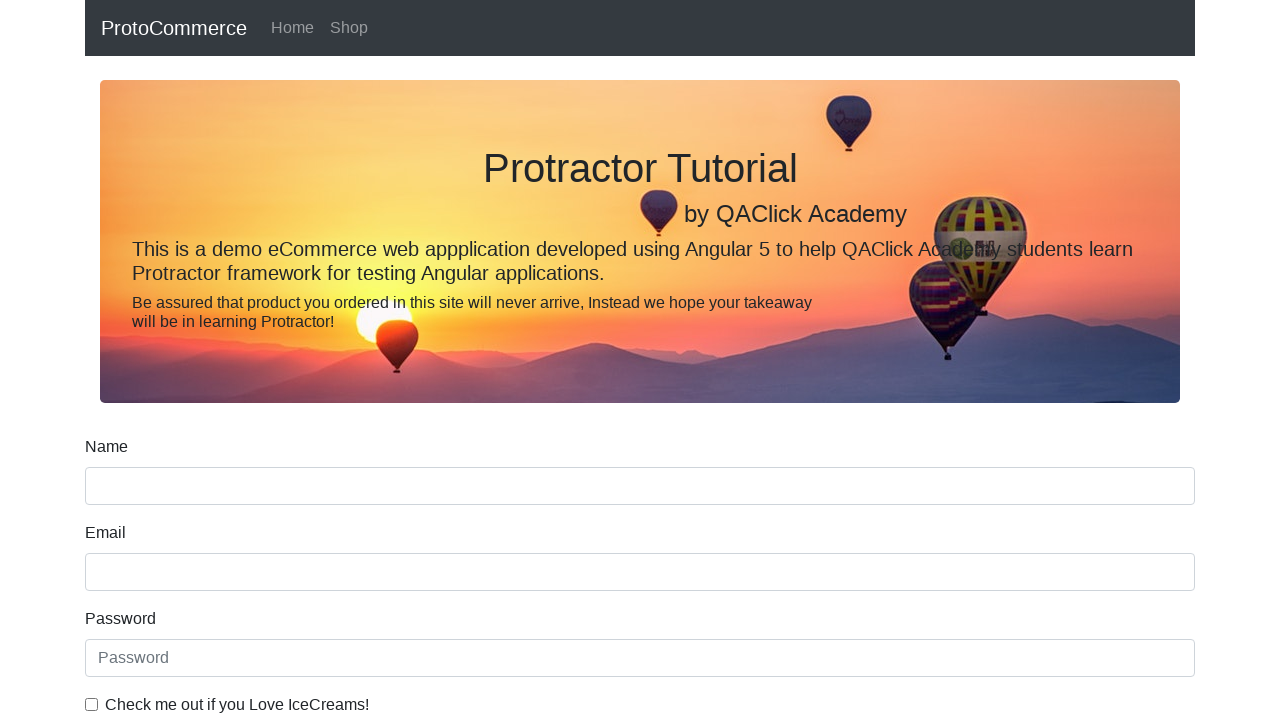

Navigated new tab to https://rahulshettyacademy.com/
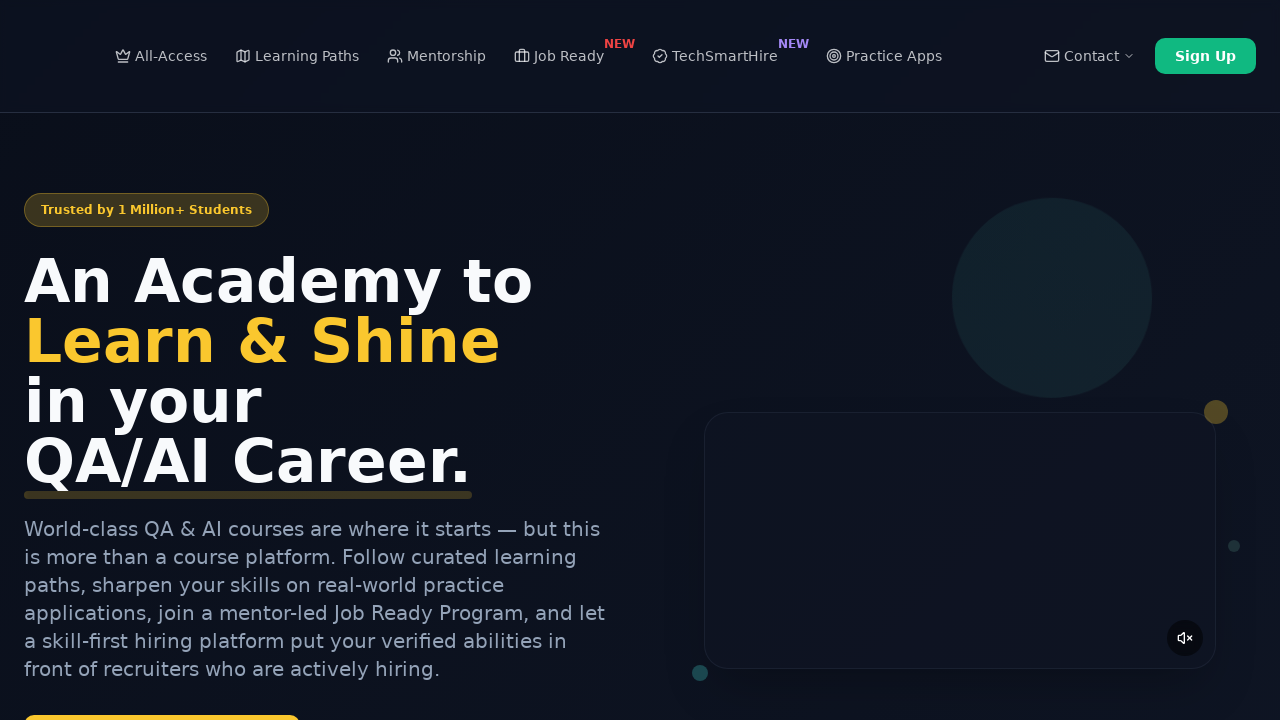

Waited for course links to load
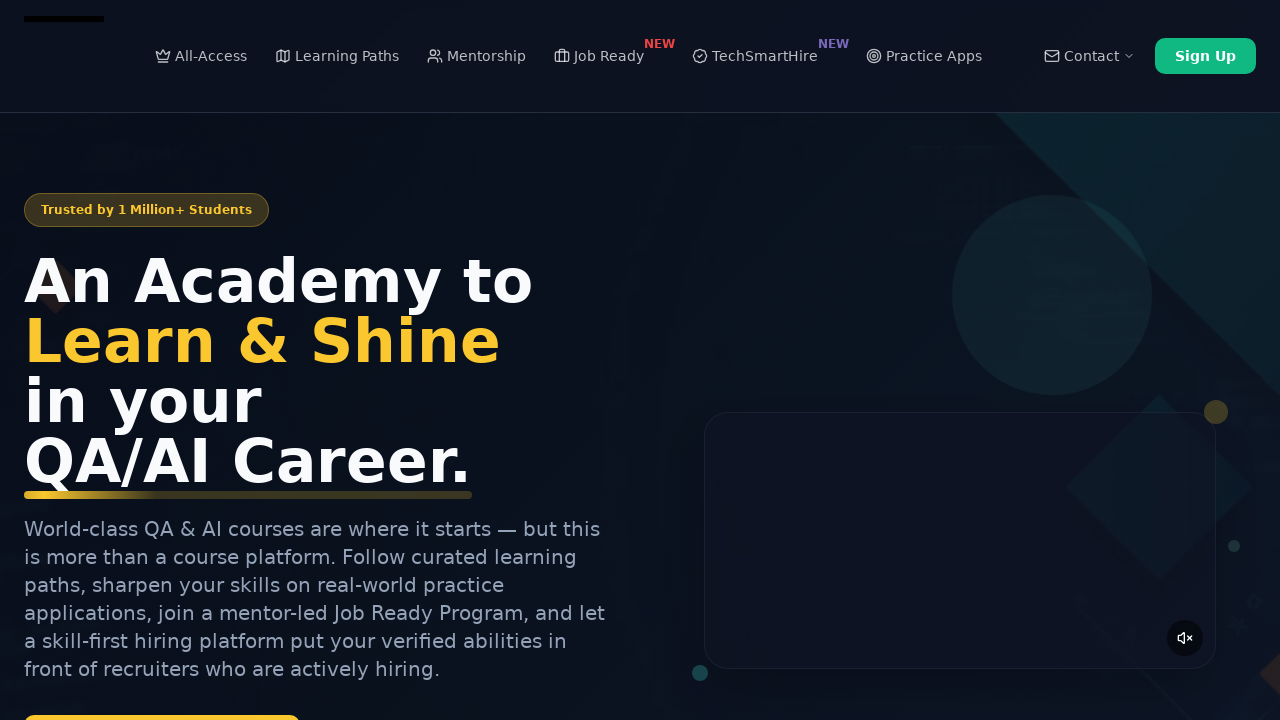

Located all course links
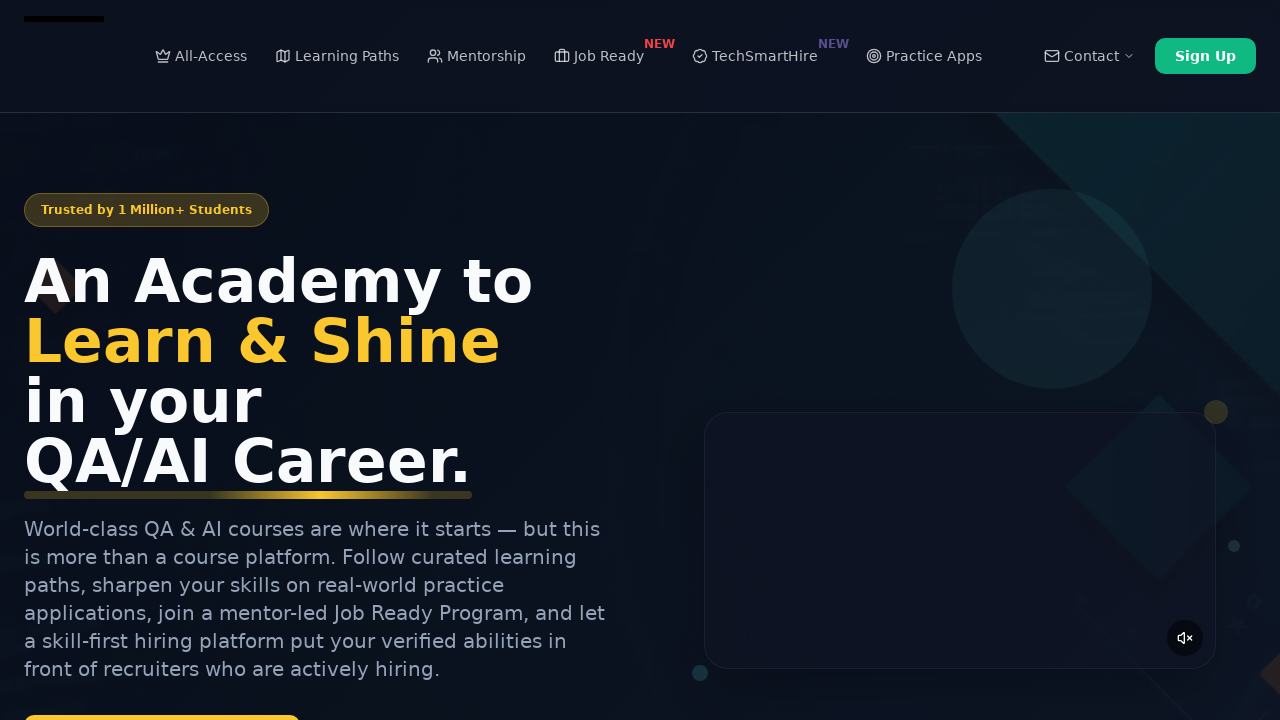

Extracted course name: 'Practice ProjectsLearn by Testing Real ApplicationsTheory only takes you so far. Practise on live applications built to simulate the bugs, edge cases, and test scenarios you'll actually face on the job — so when you step into an interview or a new role, you're already battle-tested.Start Practising' from second course link
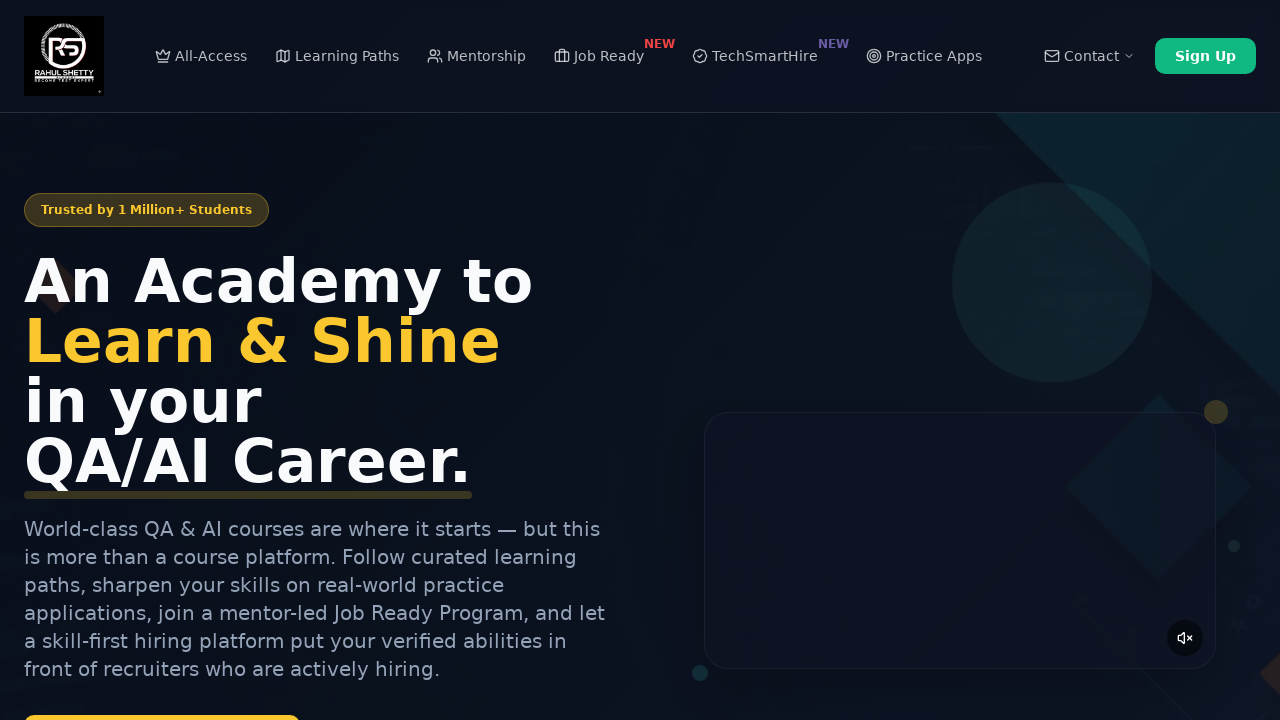

Filled name field with extracted course name: 'Practice ProjectsLearn by Testing Real ApplicationsTheory only takes you so far. Practise on live applications built to simulate the bugs, edge cases, and test scenarios you'll actually face on the job — so when you step into an interview or a new role, you're already battle-tested.Start Practising' on [name='name']
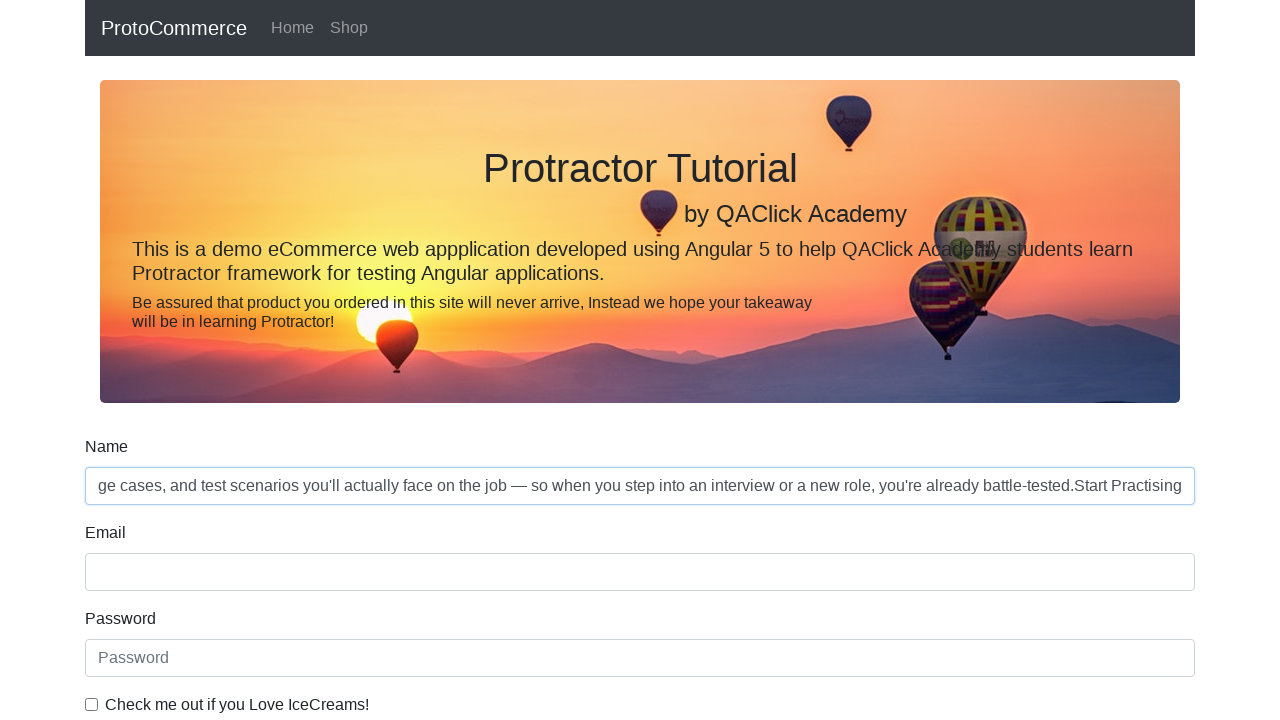

Closed the new tab
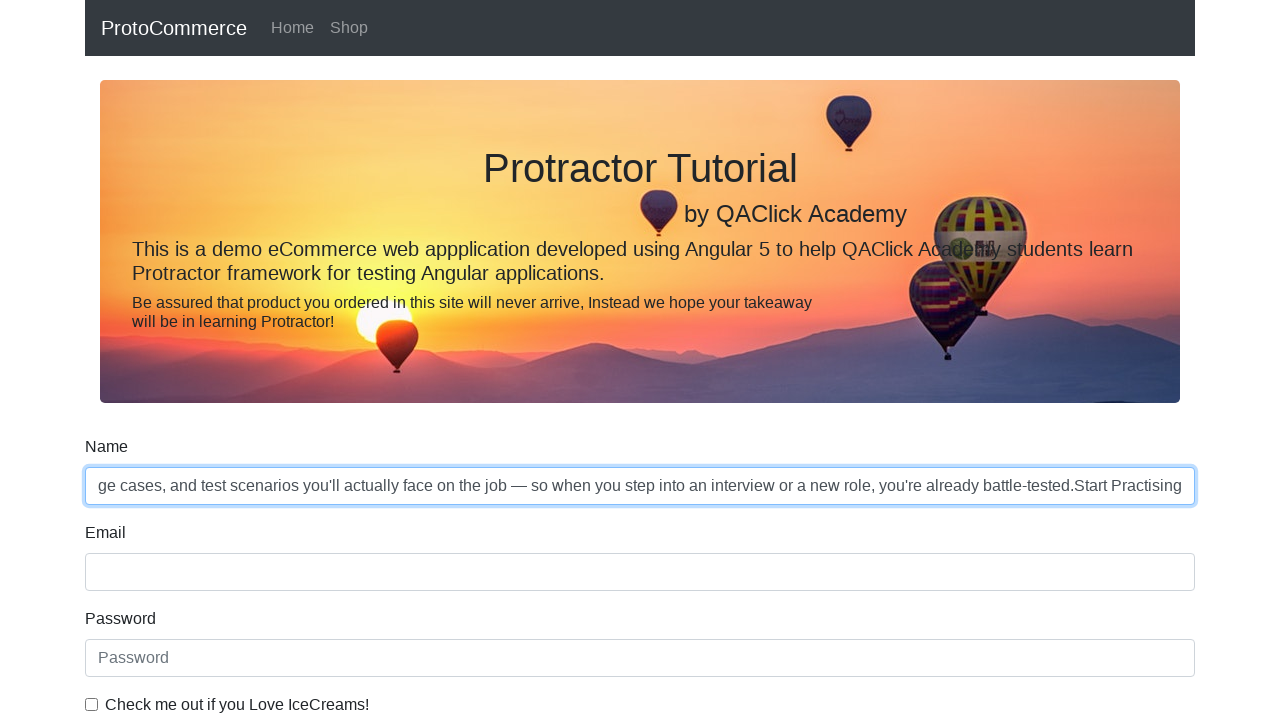

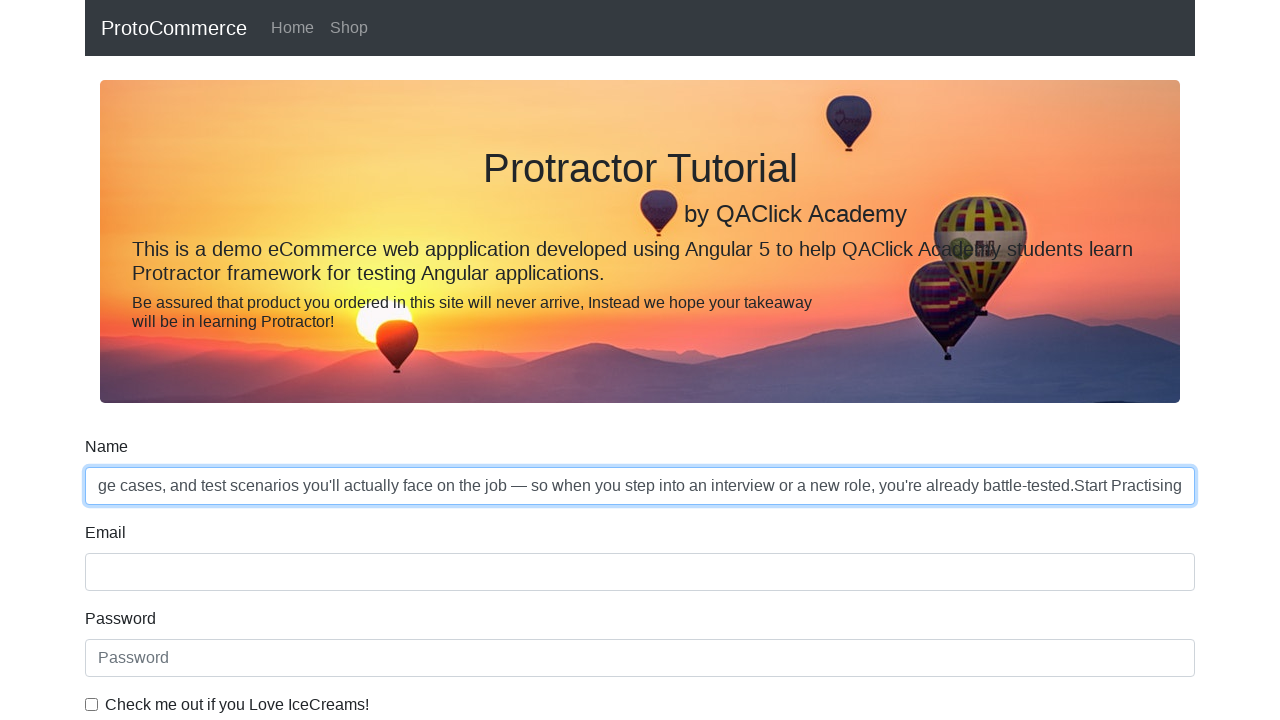